Navigates to a practice page and interacts with a table element to verify its structure and content

Starting URL: http://qaclickacademy.com/practice.php

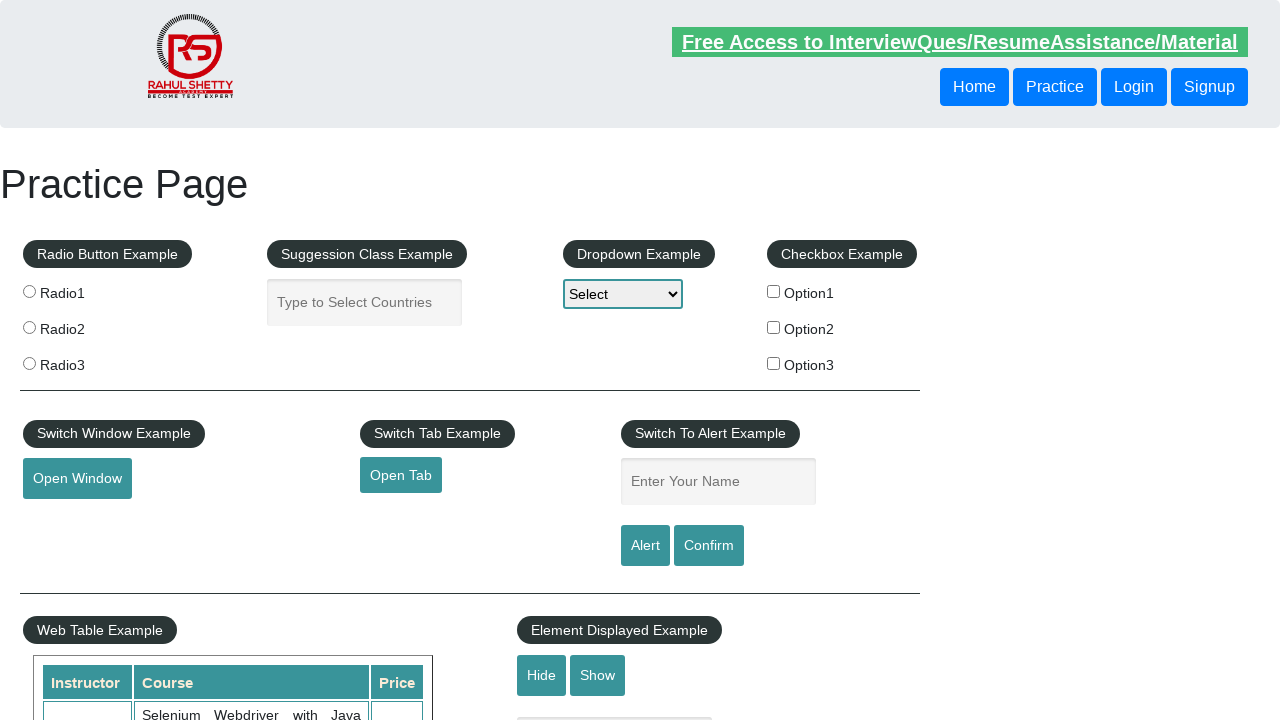

Waited for table element with id 'product' to be present
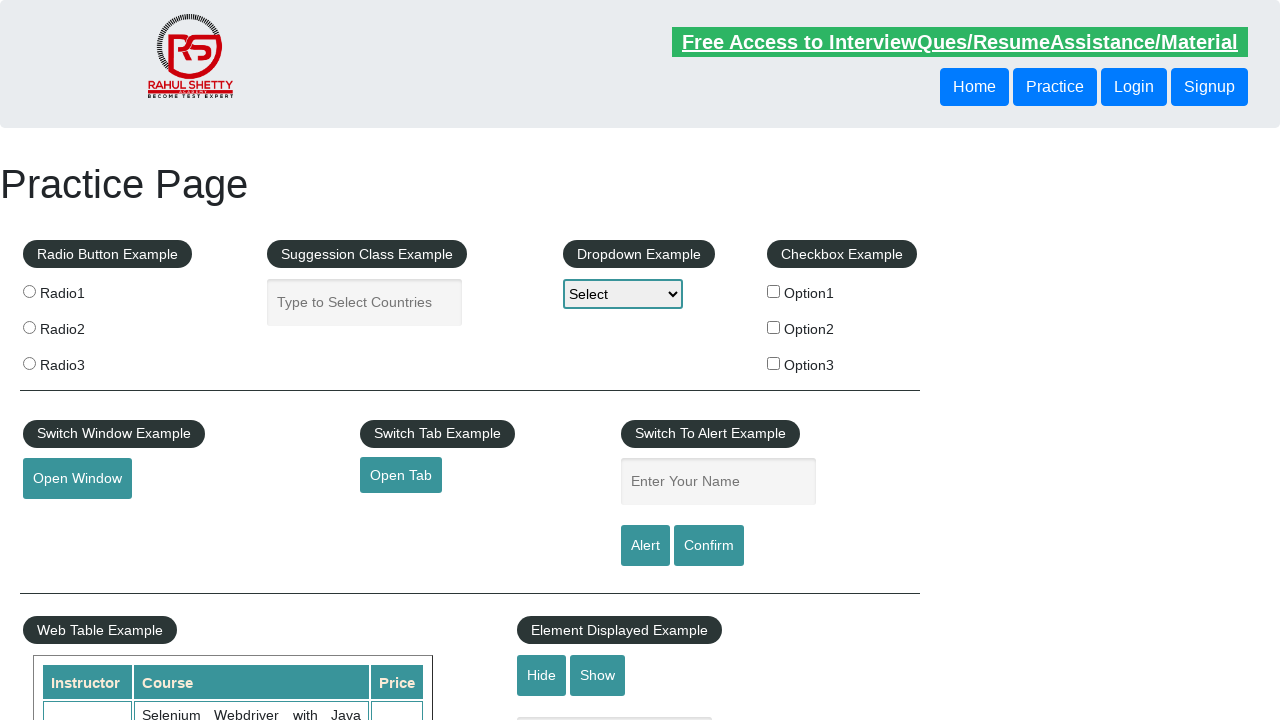

Located the product table element
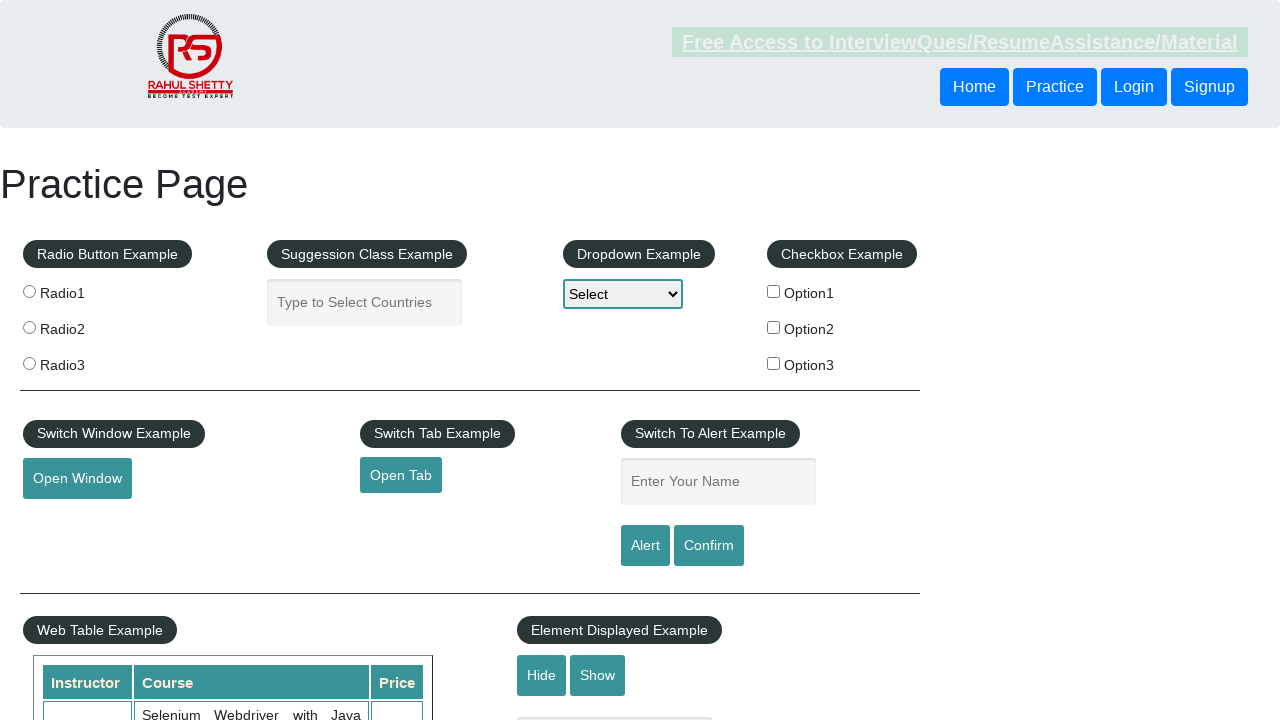

Located all table rows
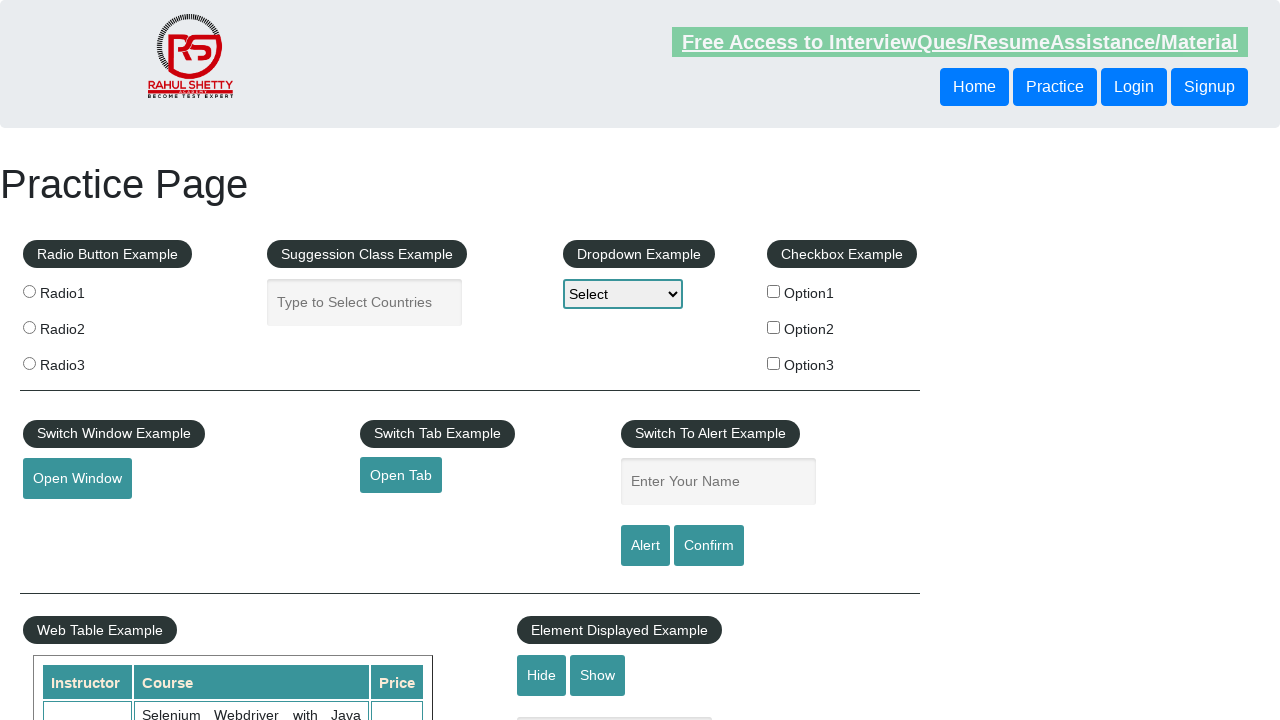

Counted table rows: 21 rows found
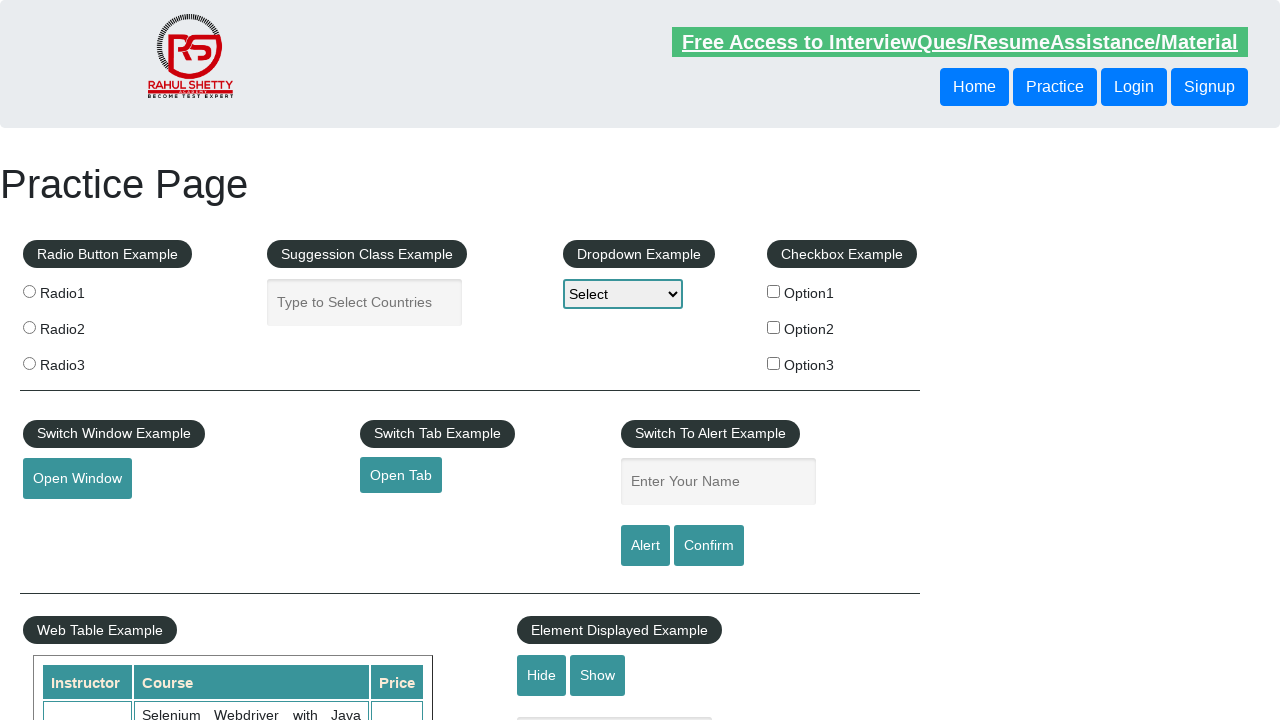

Located header cells in first row
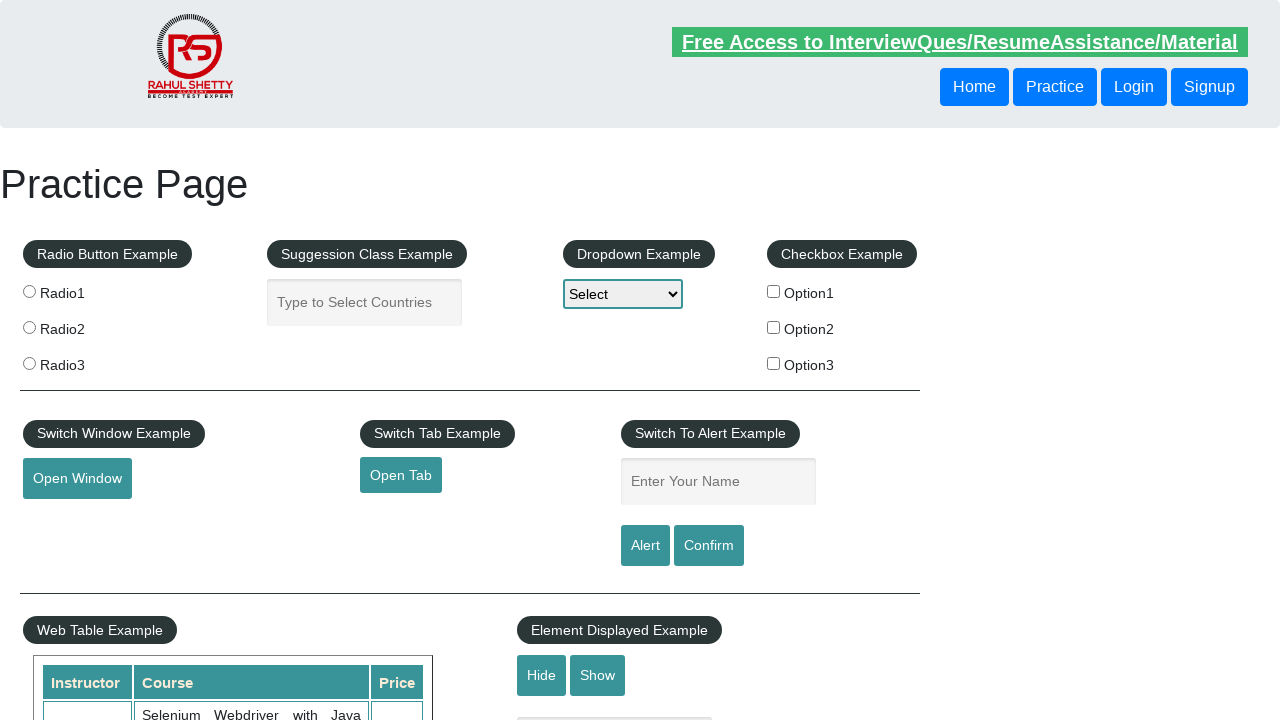

Counted table headers: 3 headers found
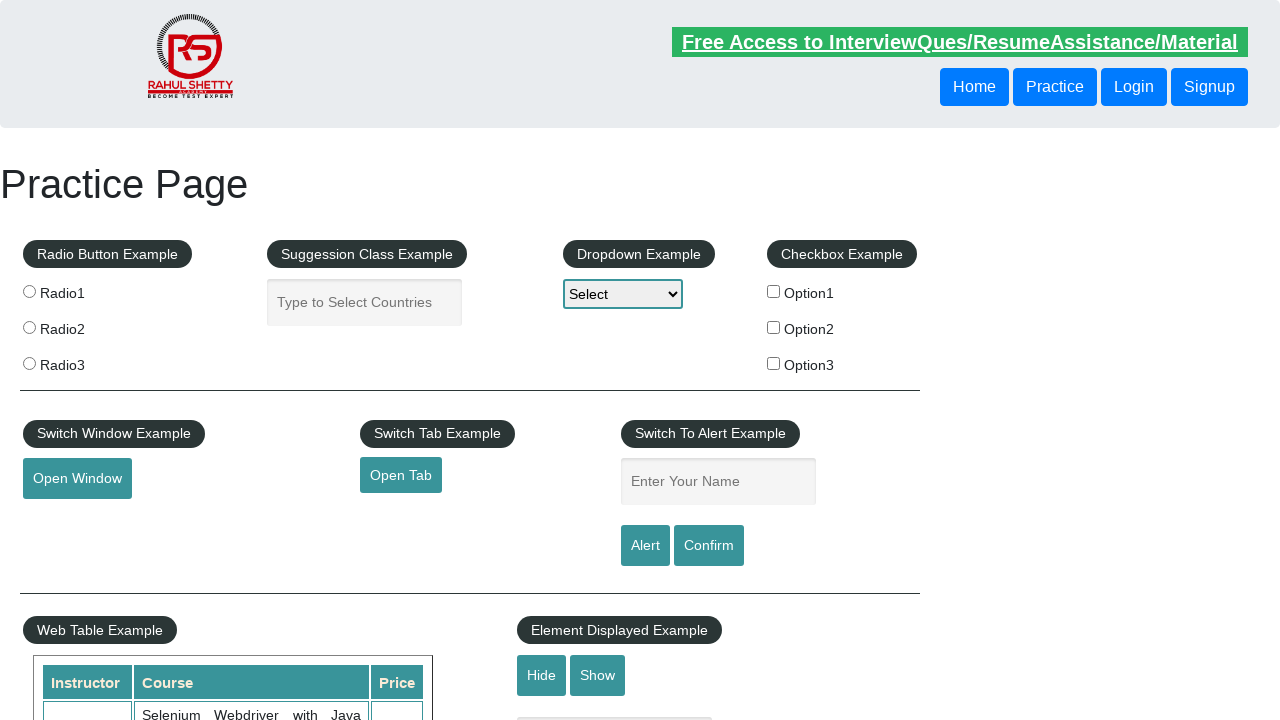

Located cells in third row (index 2)
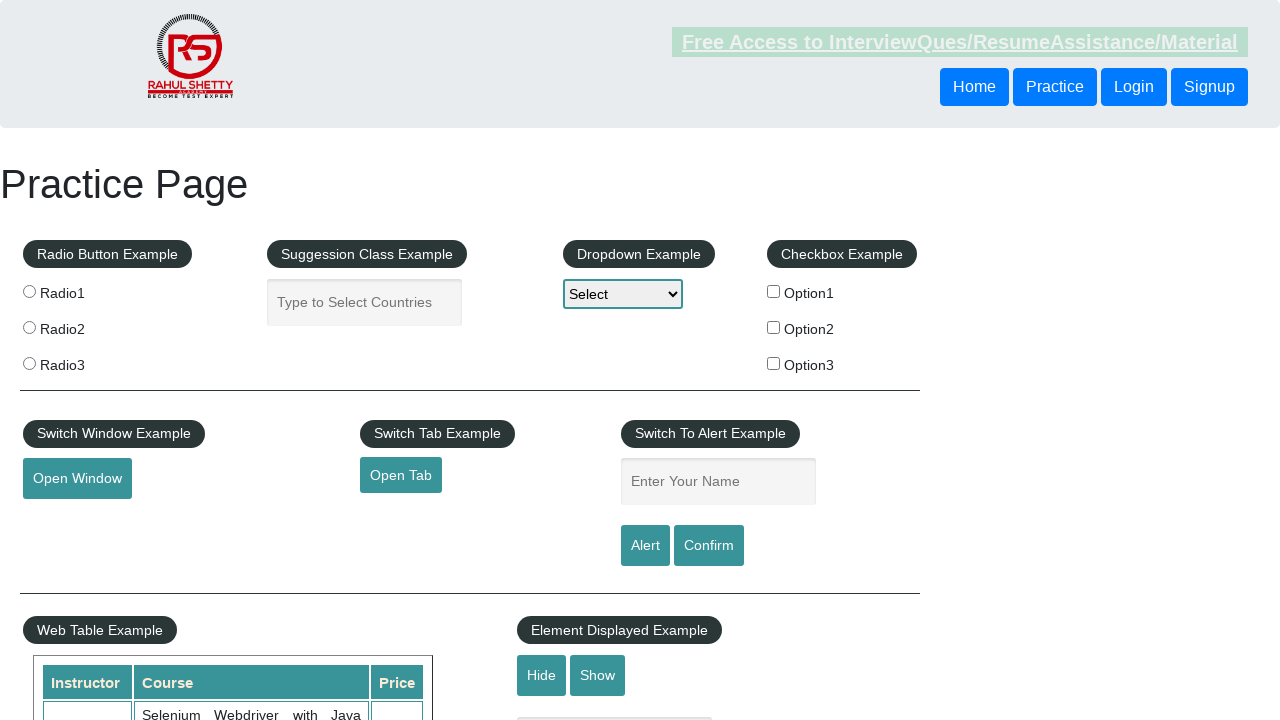

Retrieved text from first cell of third row: 'Rahul Shetty'
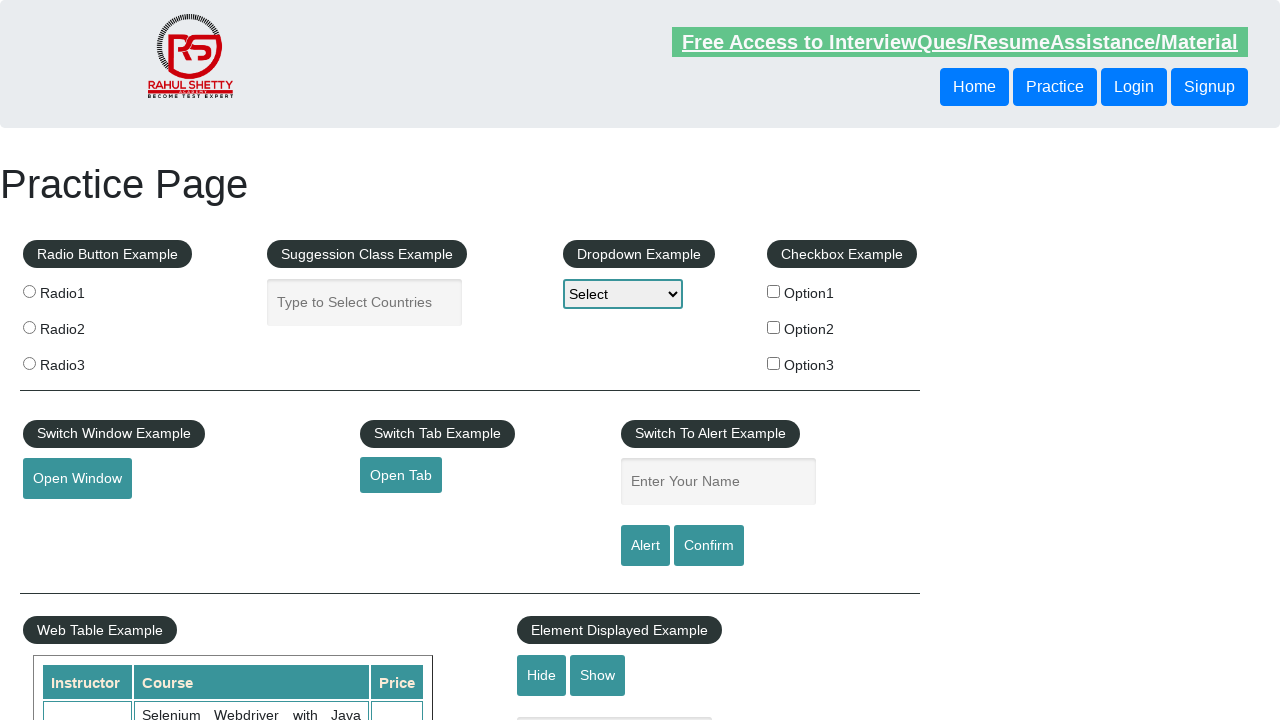

Retrieved text from second cell of third row: 'Learn SQL in Practical + Database Testing from Scratch'
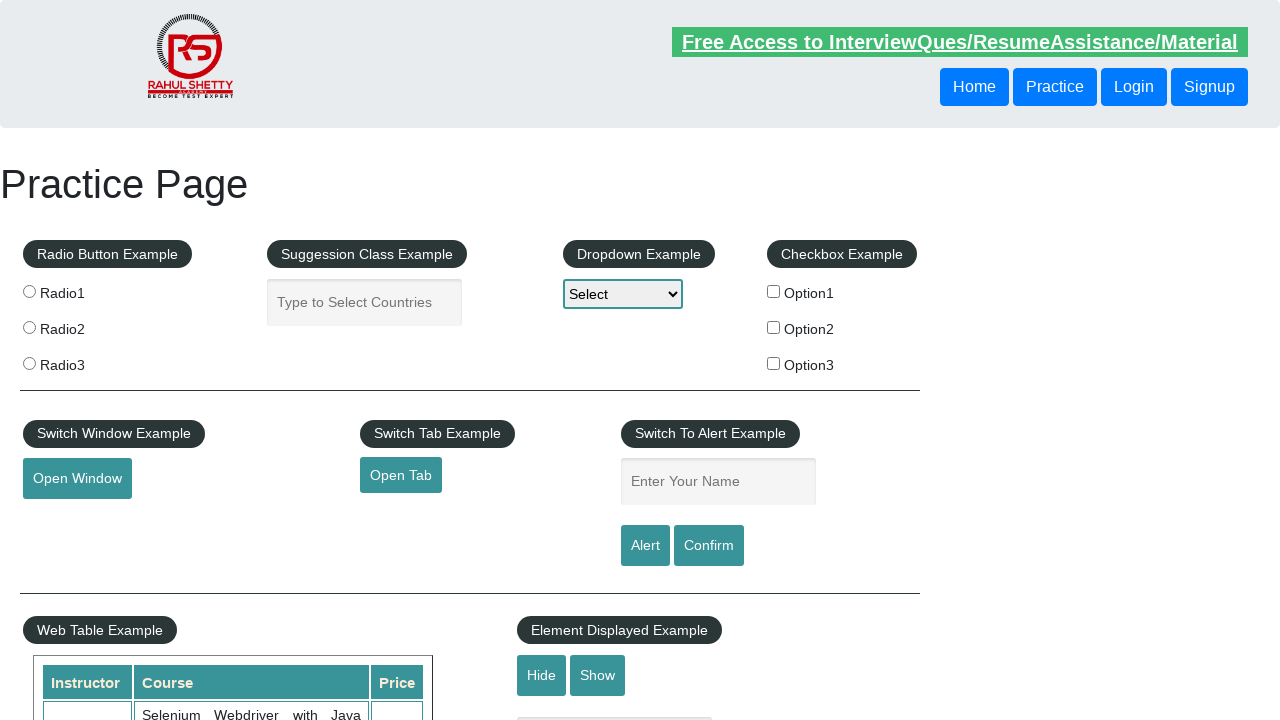

Retrieved text from third cell of third row: '25'
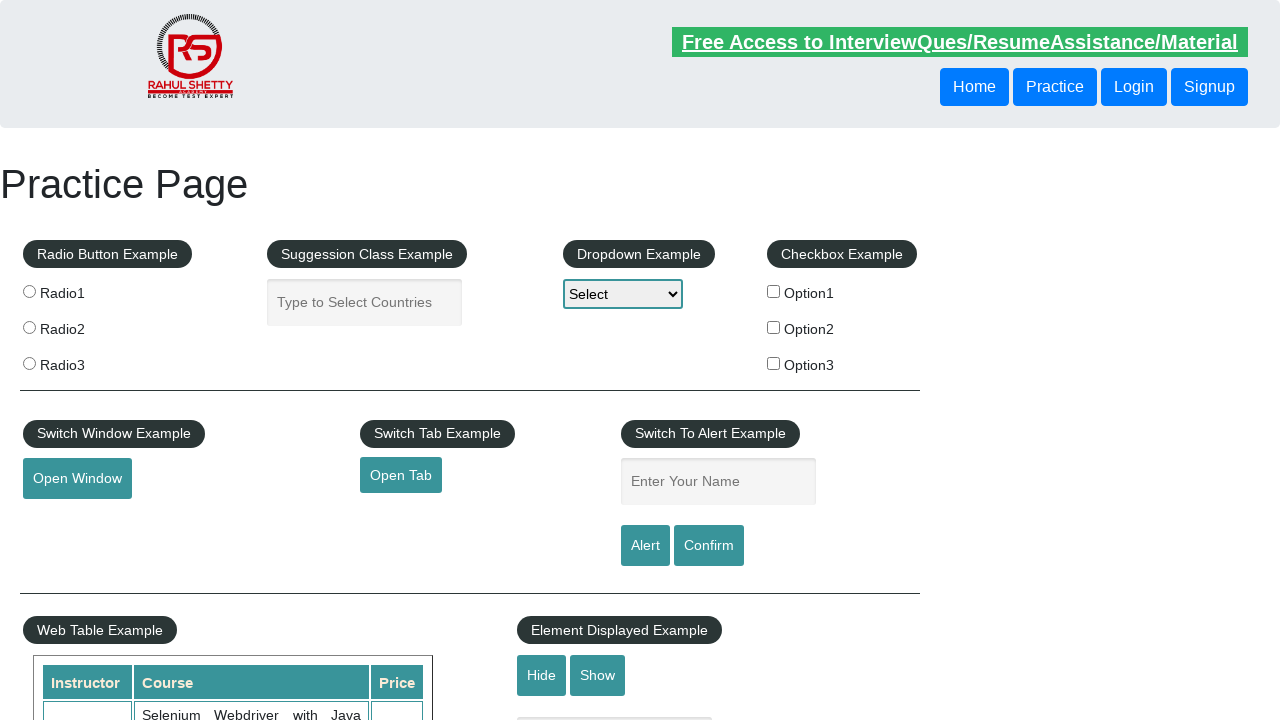

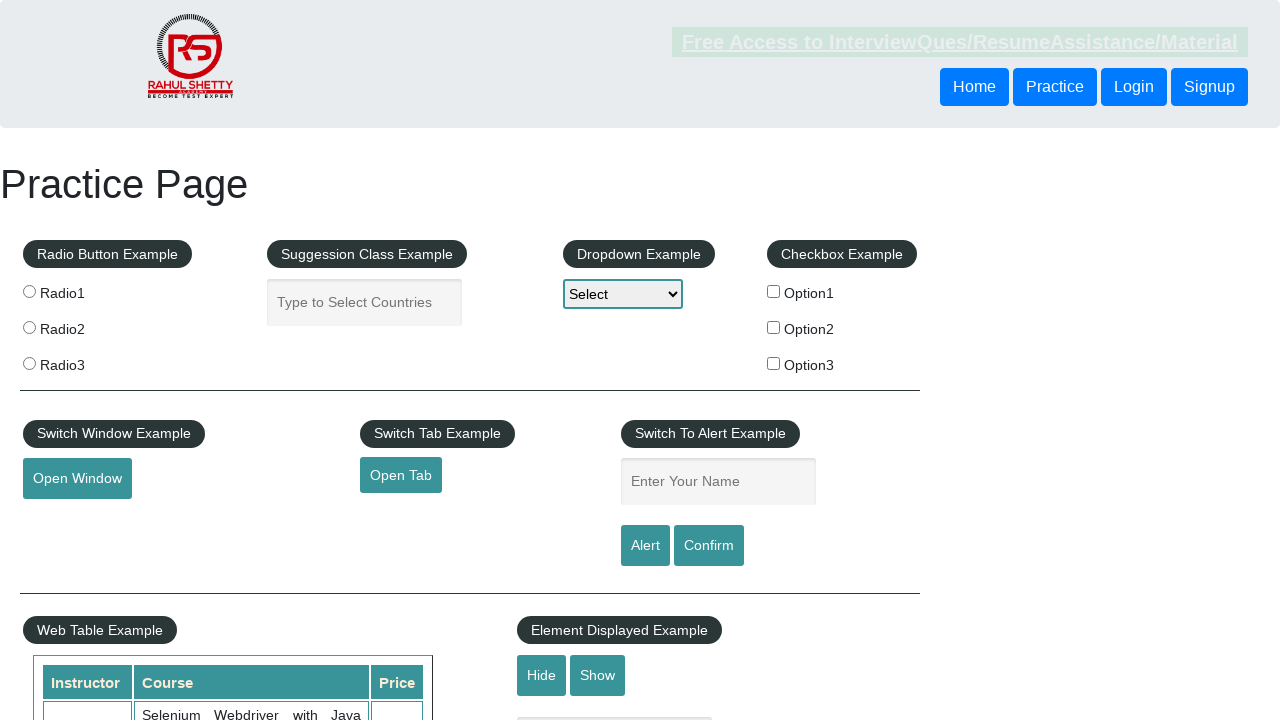